Tests drag and drop functionality on the jQuery UI droppable demo page by dragging an element and dropping it onto a target area within an iframe

Starting URL: https://jqueryui.com/droppable/

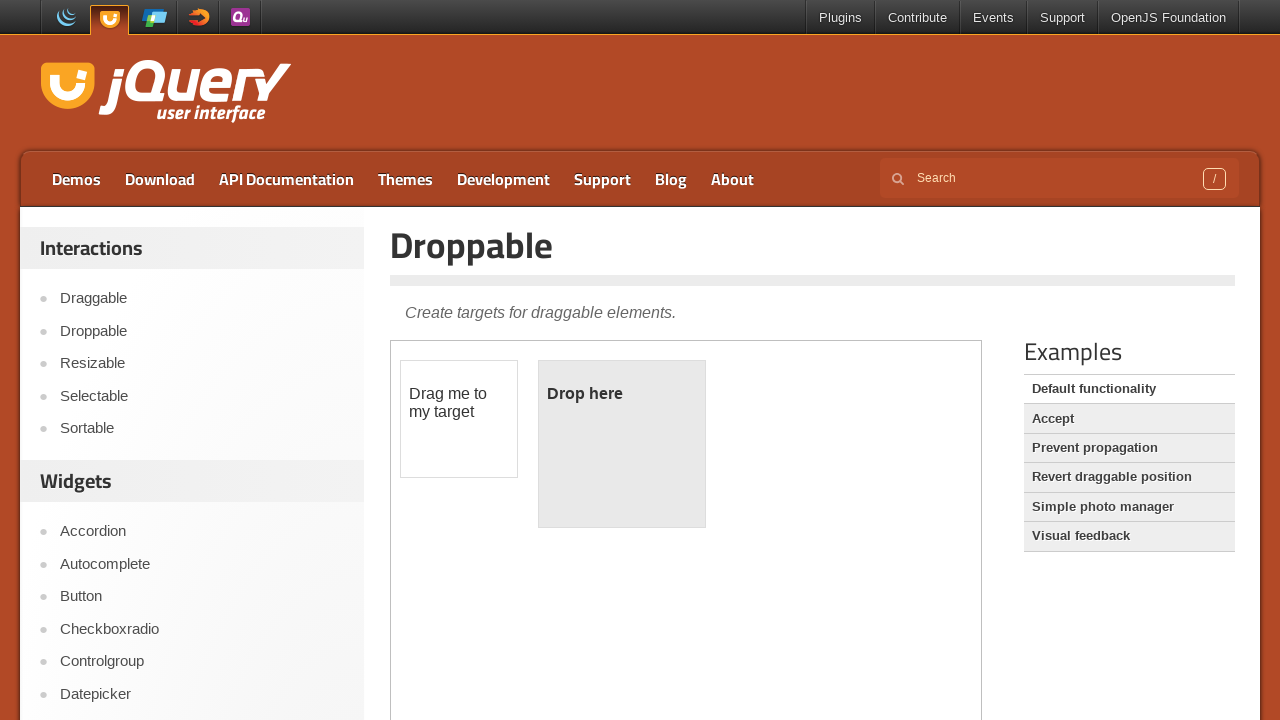

Located the iframe containing drag and drop elements
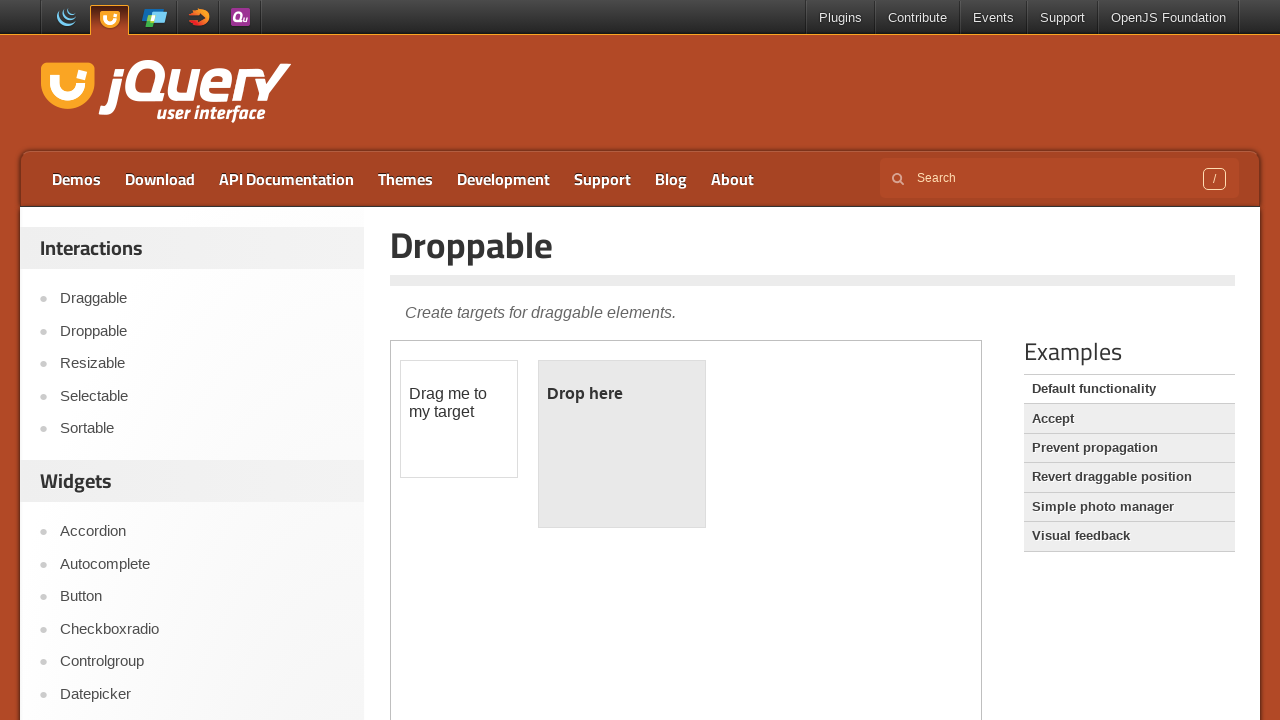

Located the draggable element within the iframe
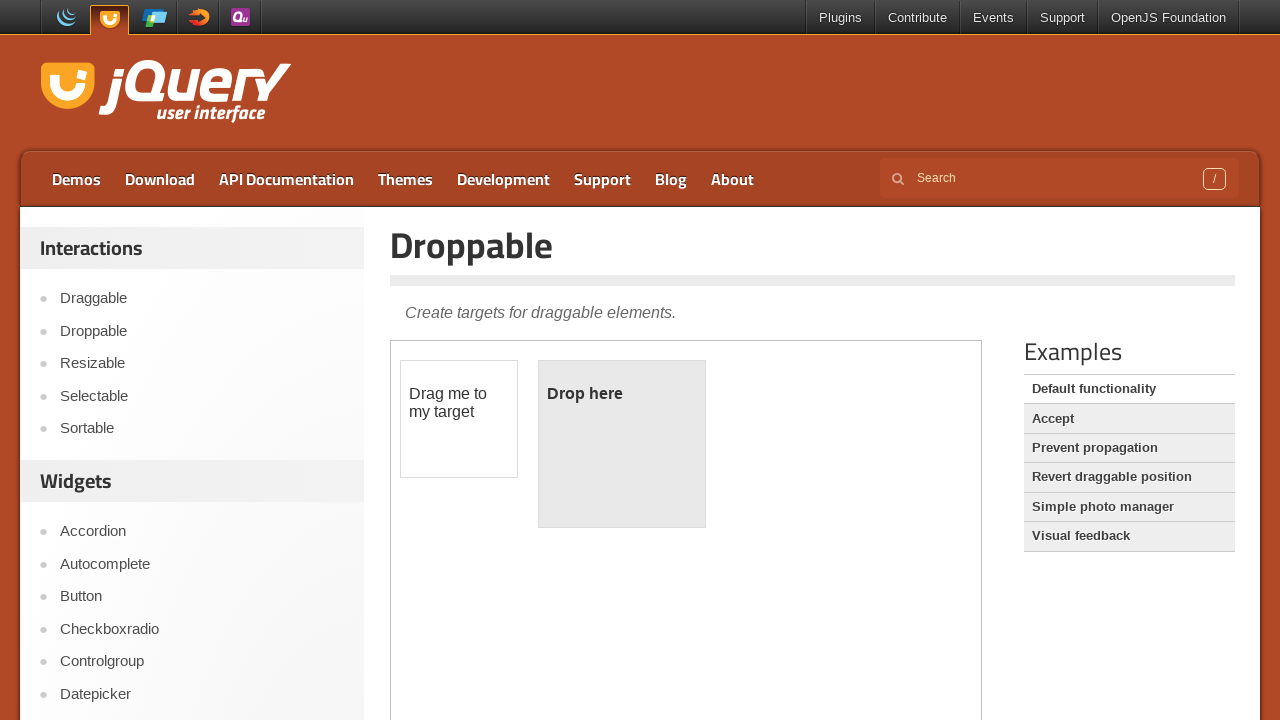

Located the droppable target element within the iframe
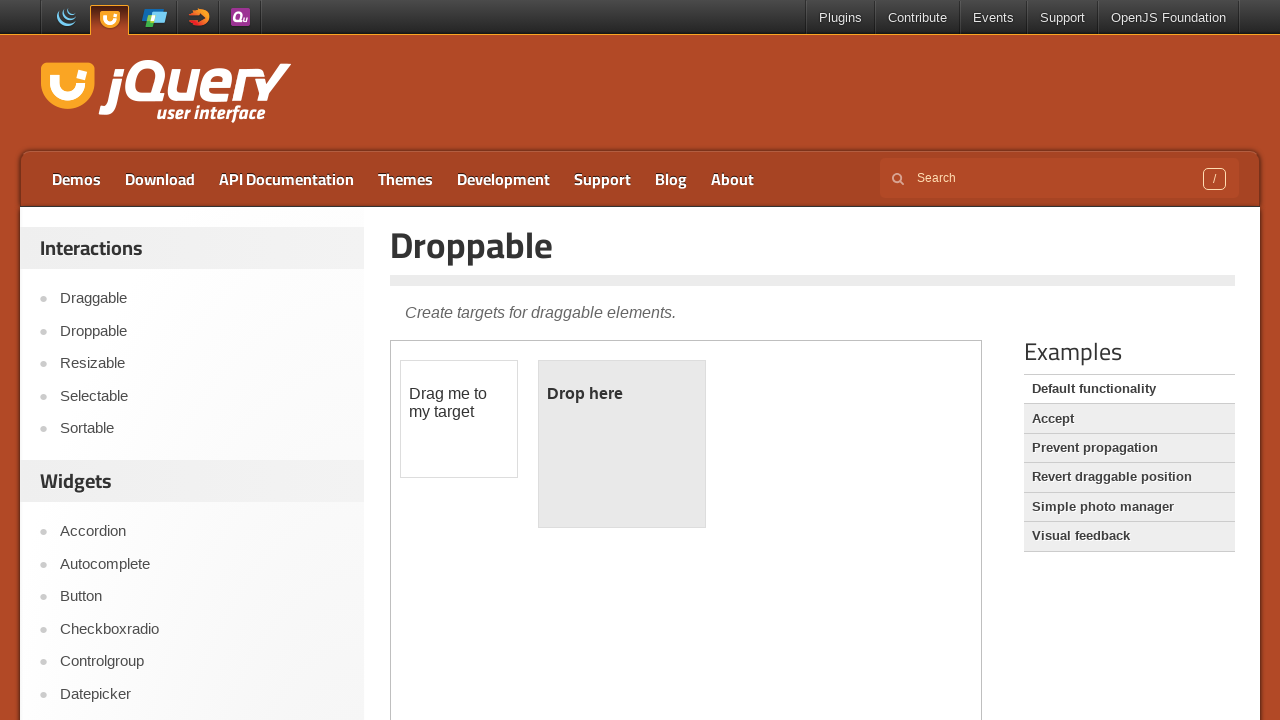

Successfully dragged the draggable element and dropped it onto the droppable target at (622, 444)
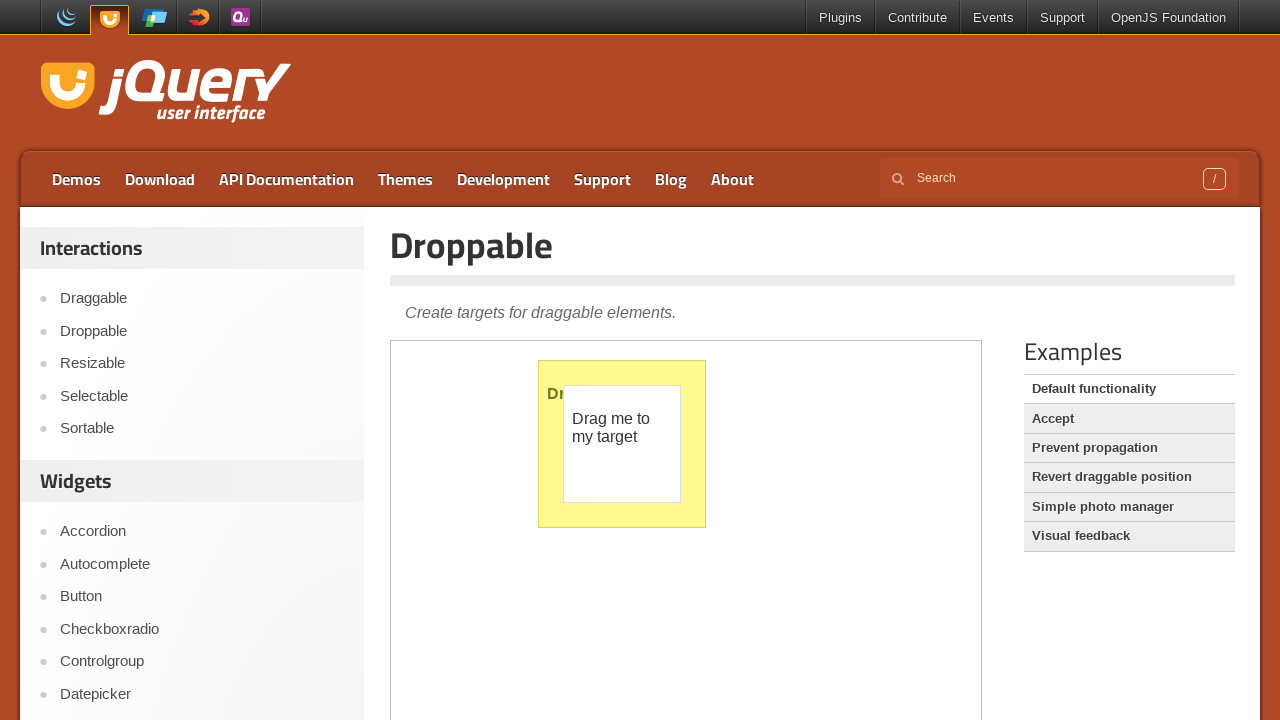

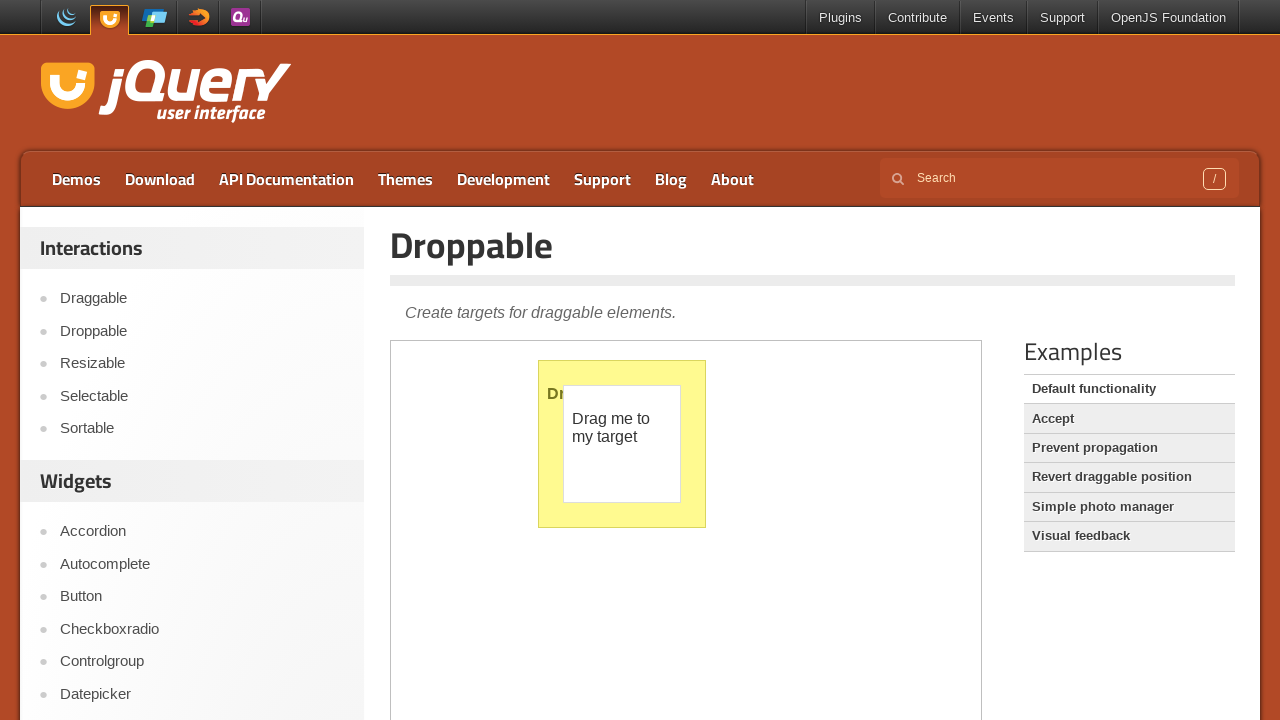